Tests writing text into a text field and validates the entered value

Starting URL: http://antoniotrindade.com.br/treinoautomacao/elementsweb.html

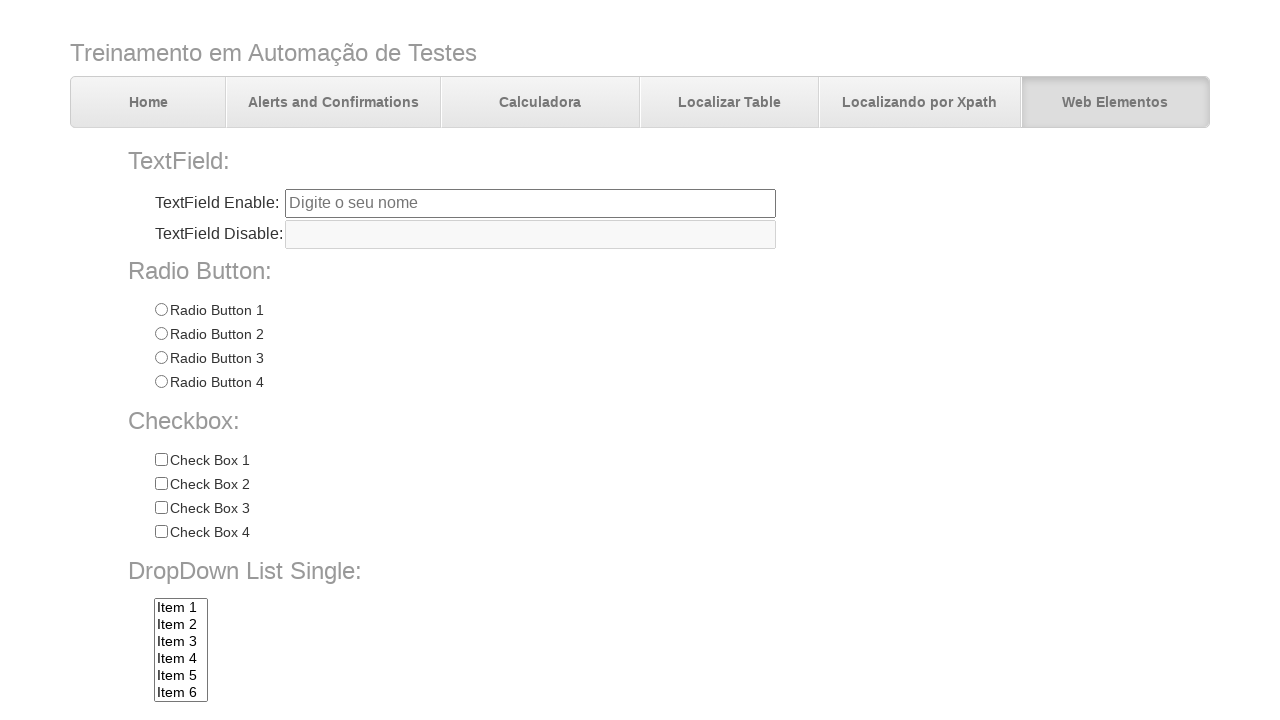

Navigated to the test page
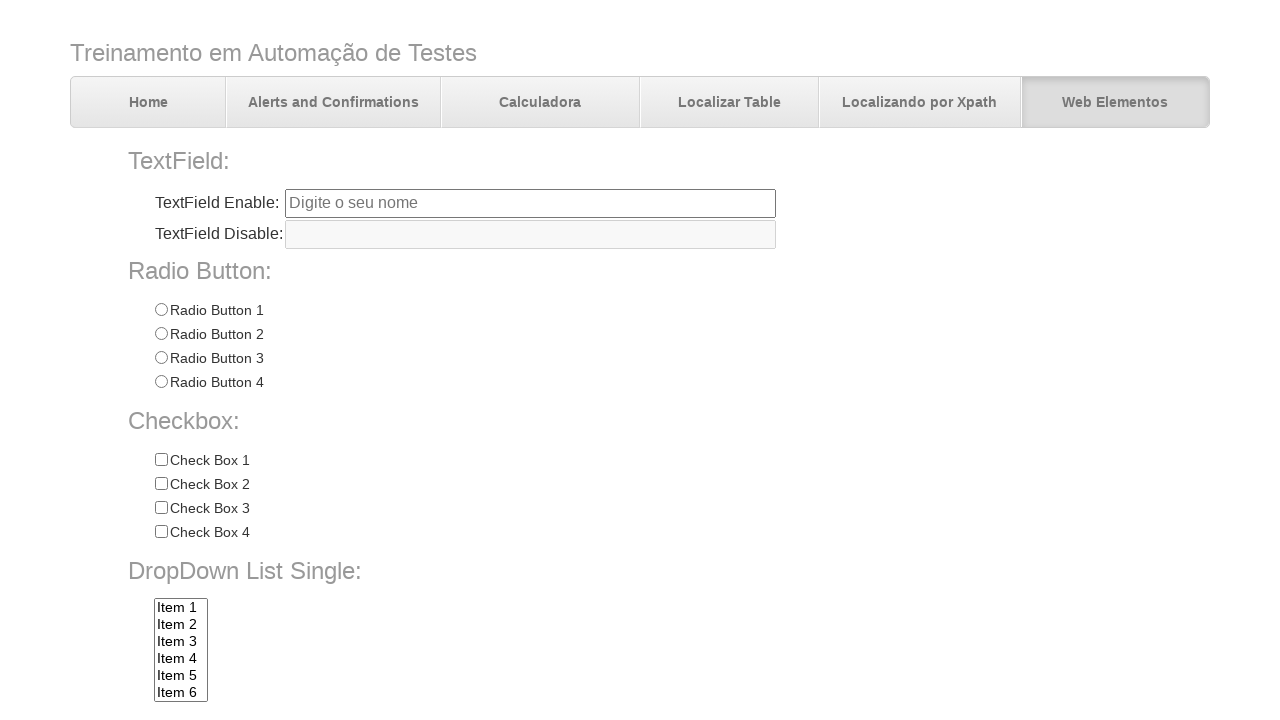

Filled text field 'txtbox1' with 'Antônio' on input[name='txtbox1']
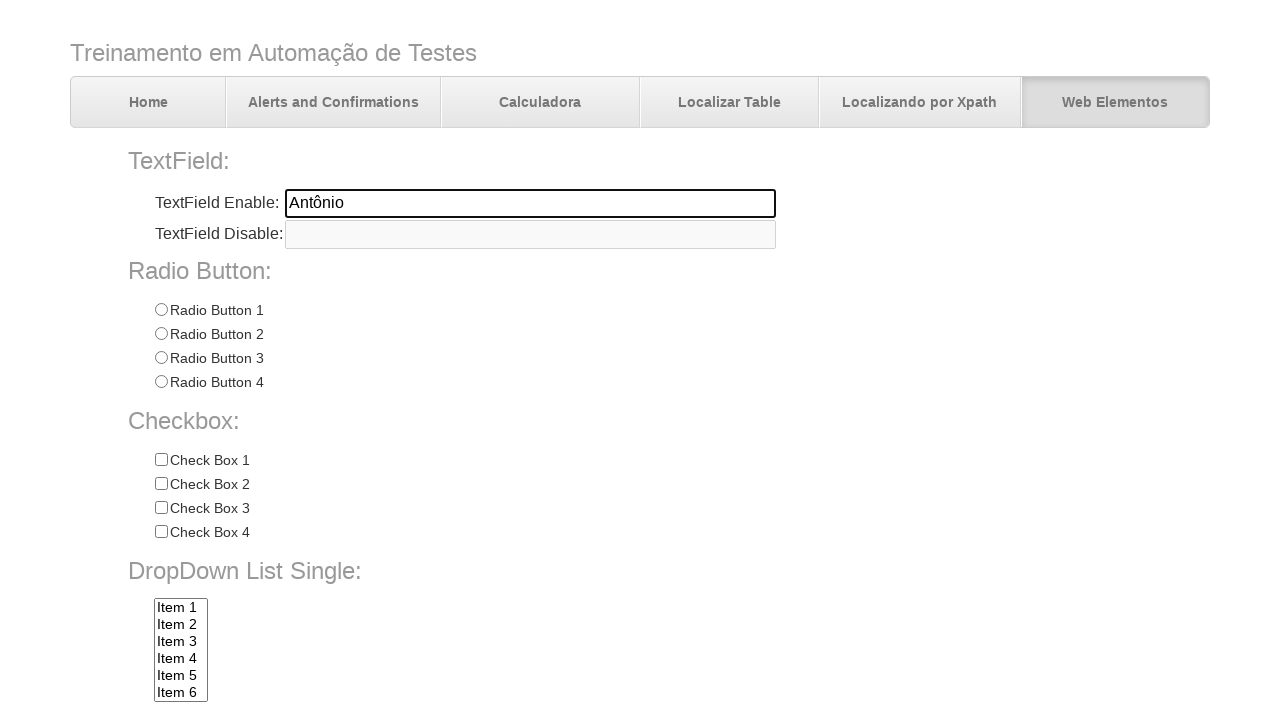

Retrieved the value from text field 'txtbox1'
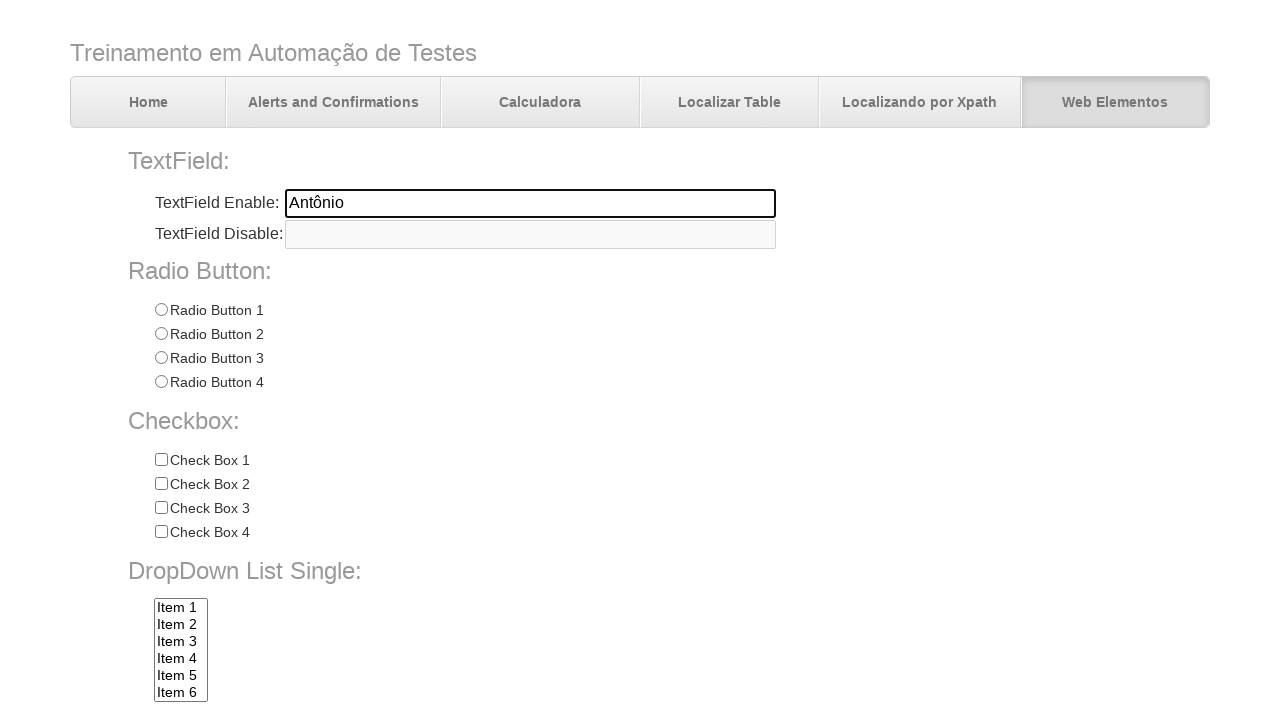

Validated that the text field contains 'Antônio'
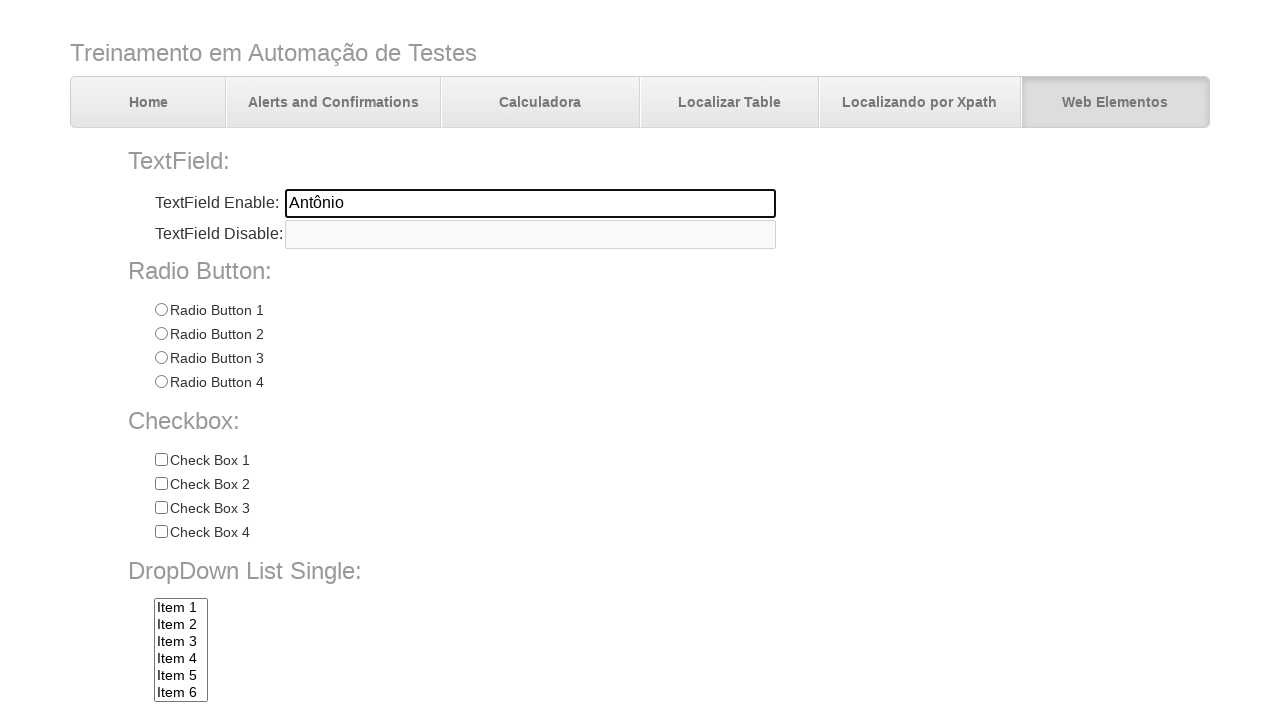

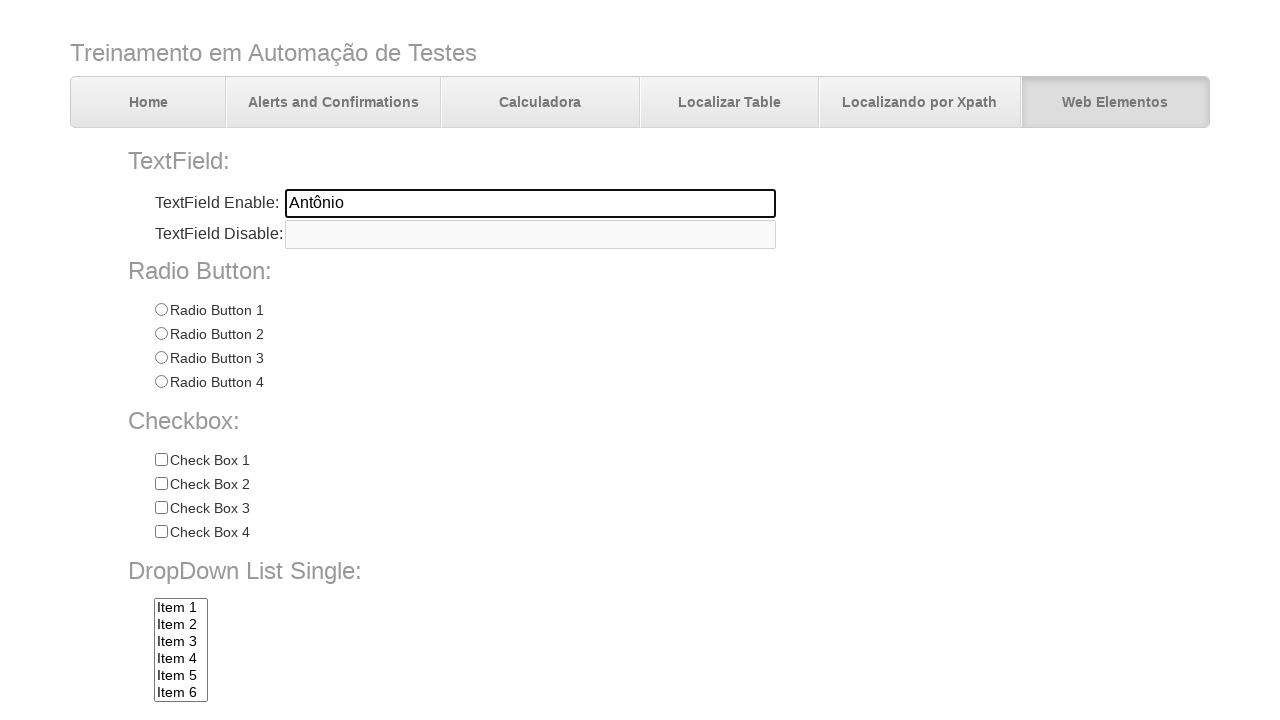